Tests handling of JavaScript prompt dialogs by clicking a button that triggers a prompt and entering text before accepting

Starting URL: https://the-internet.herokuapp.com/javascript_alerts

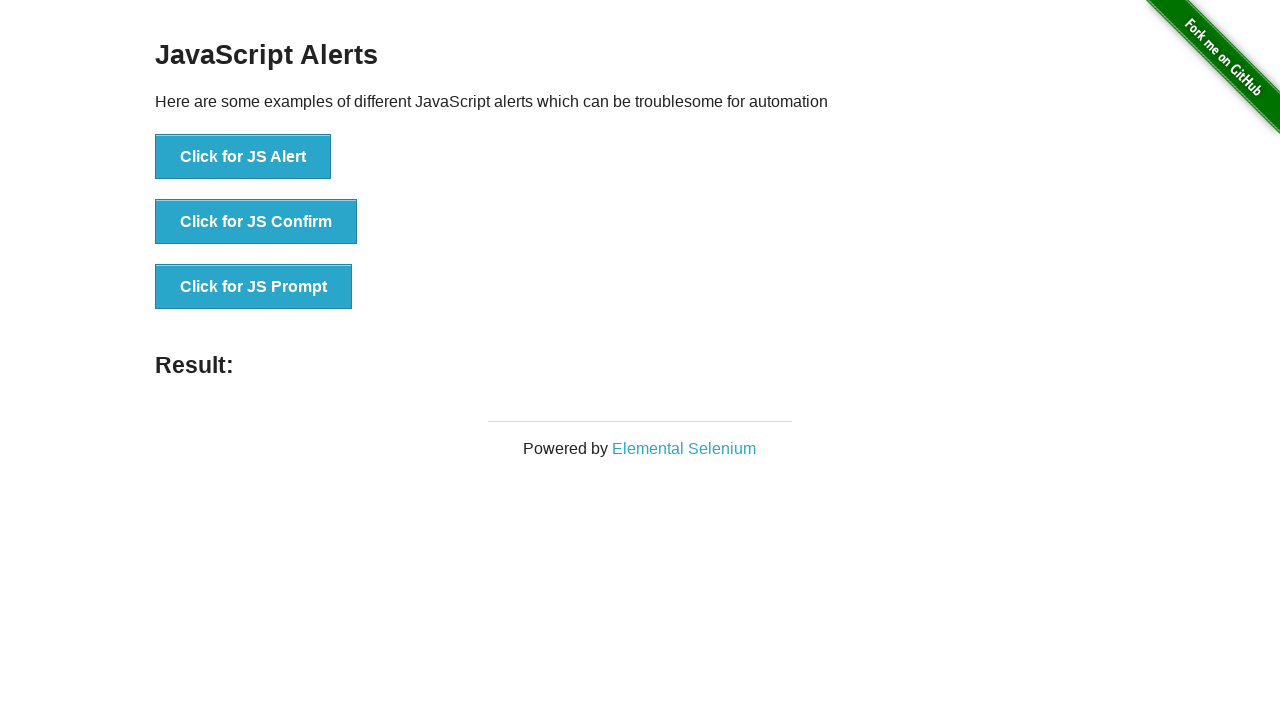

Accepted prompt dialog and entered text 'Anuj'
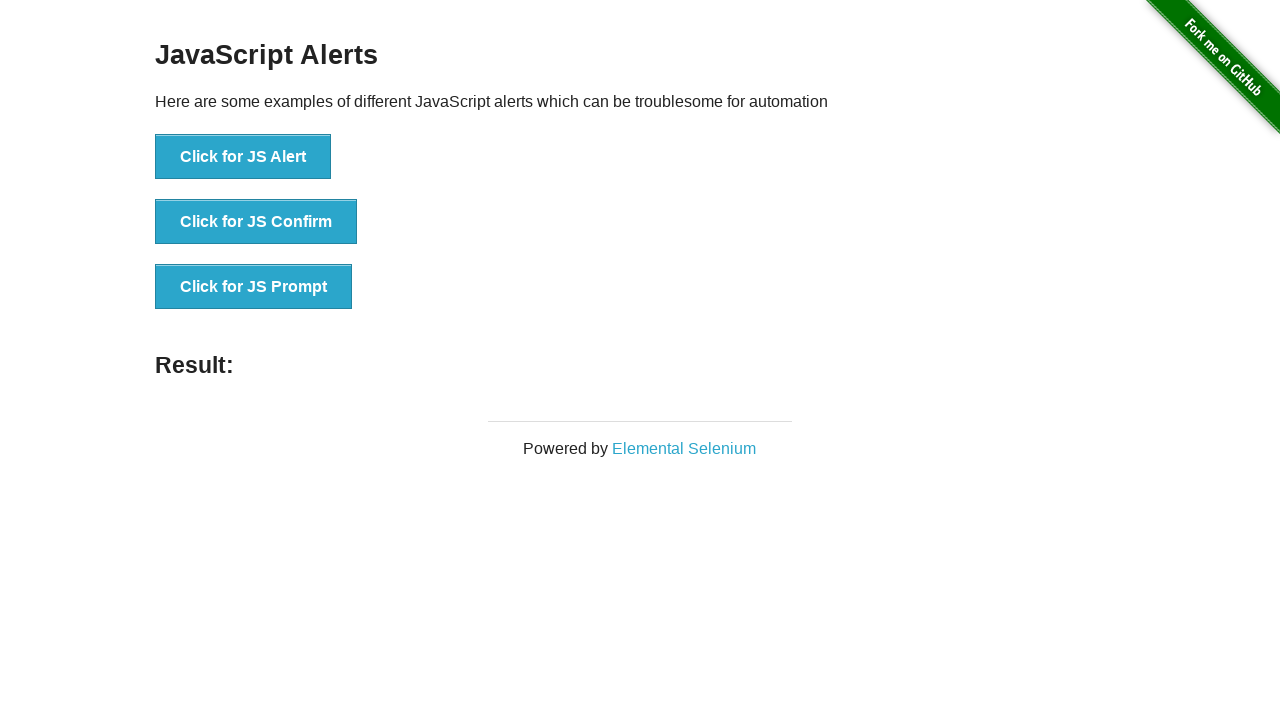

Clicked button to trigger JavaScript prompt dialog at (254, 287) on xpath=//button[text()='Click for JS Prompt']
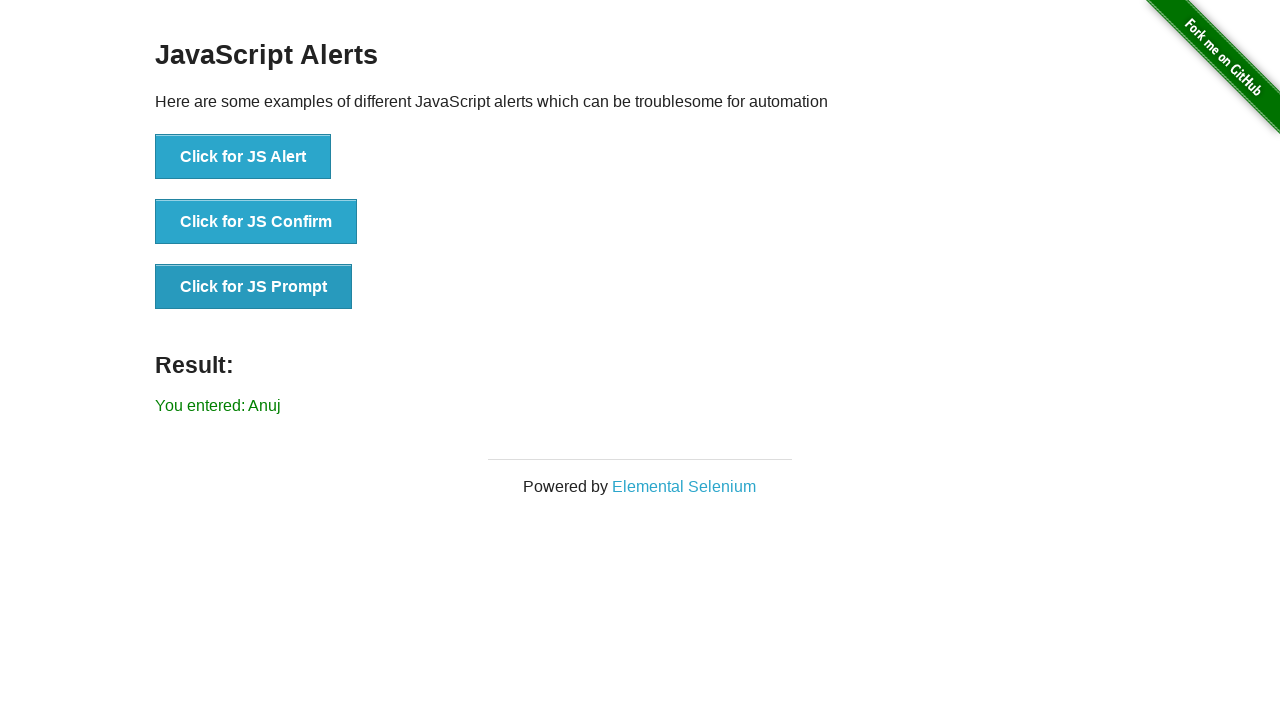

Waited for prompt dialog to be processed
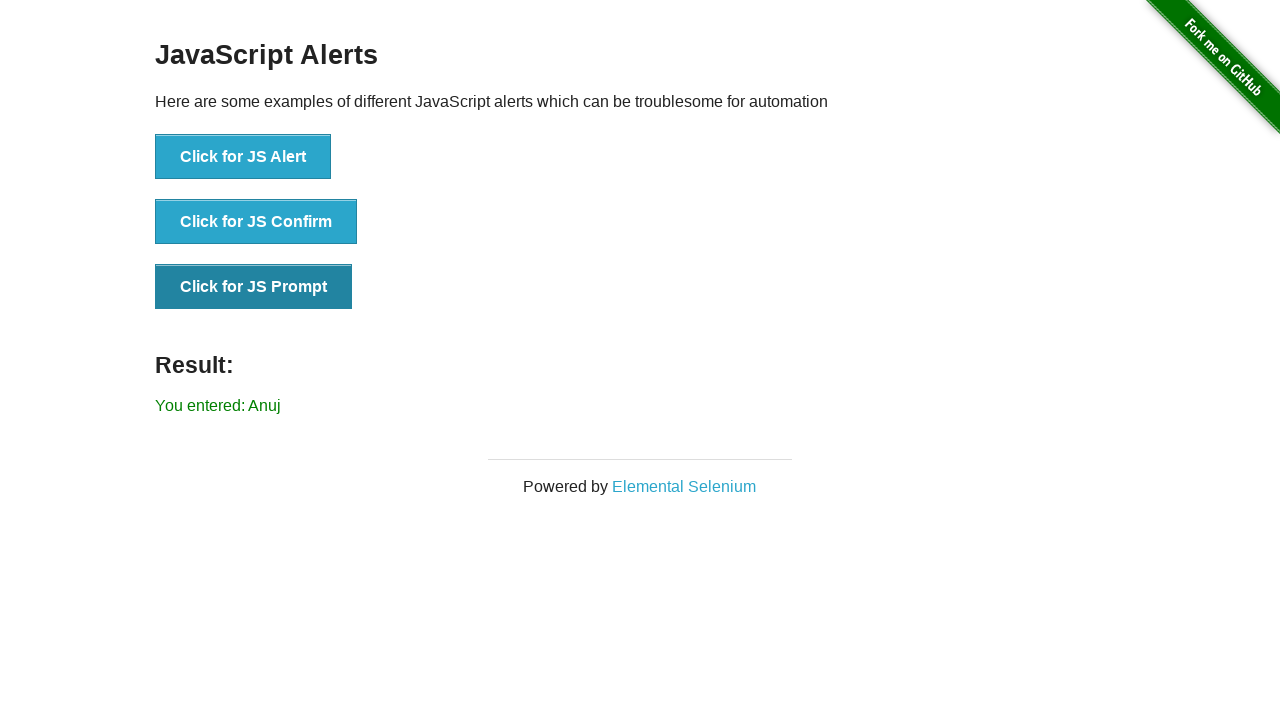

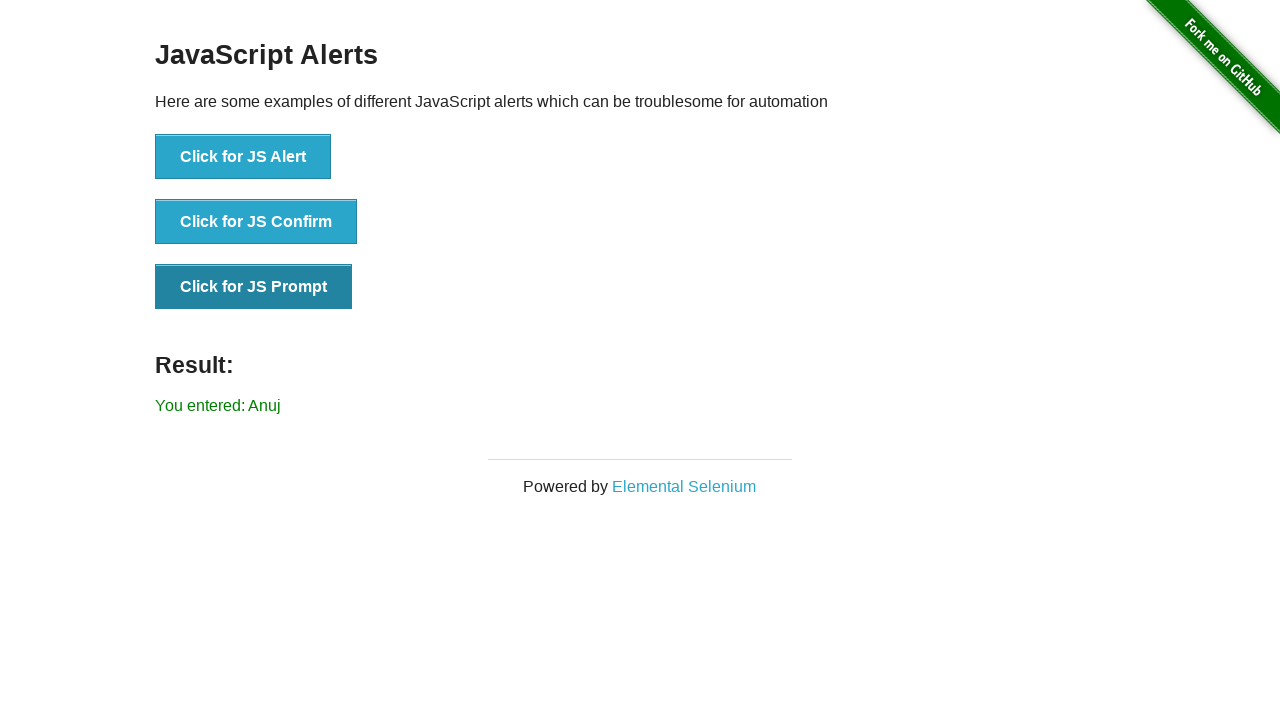